Tests the Python.org search functionality by entering "pycon" as a search query, submitting the form, and verifying that search results are found.

Starting URL: https://www.python.org/

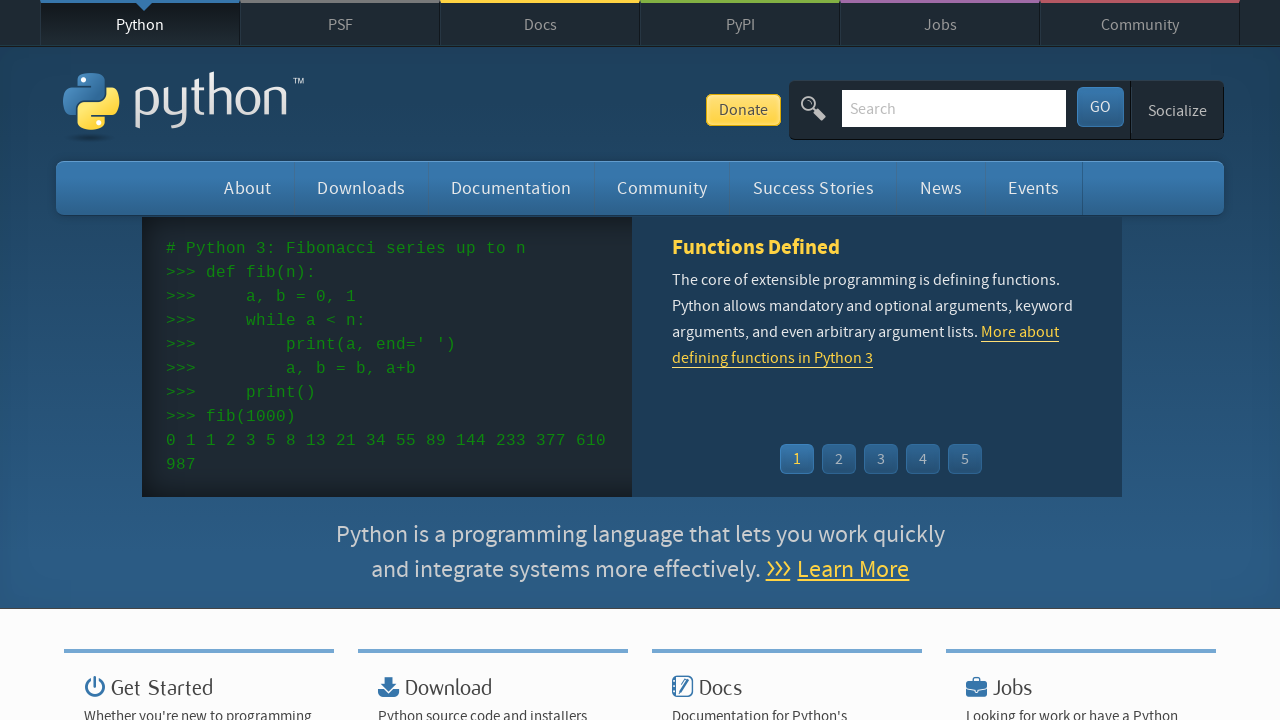

Filled search box with 'pycon' query on input[name='q']
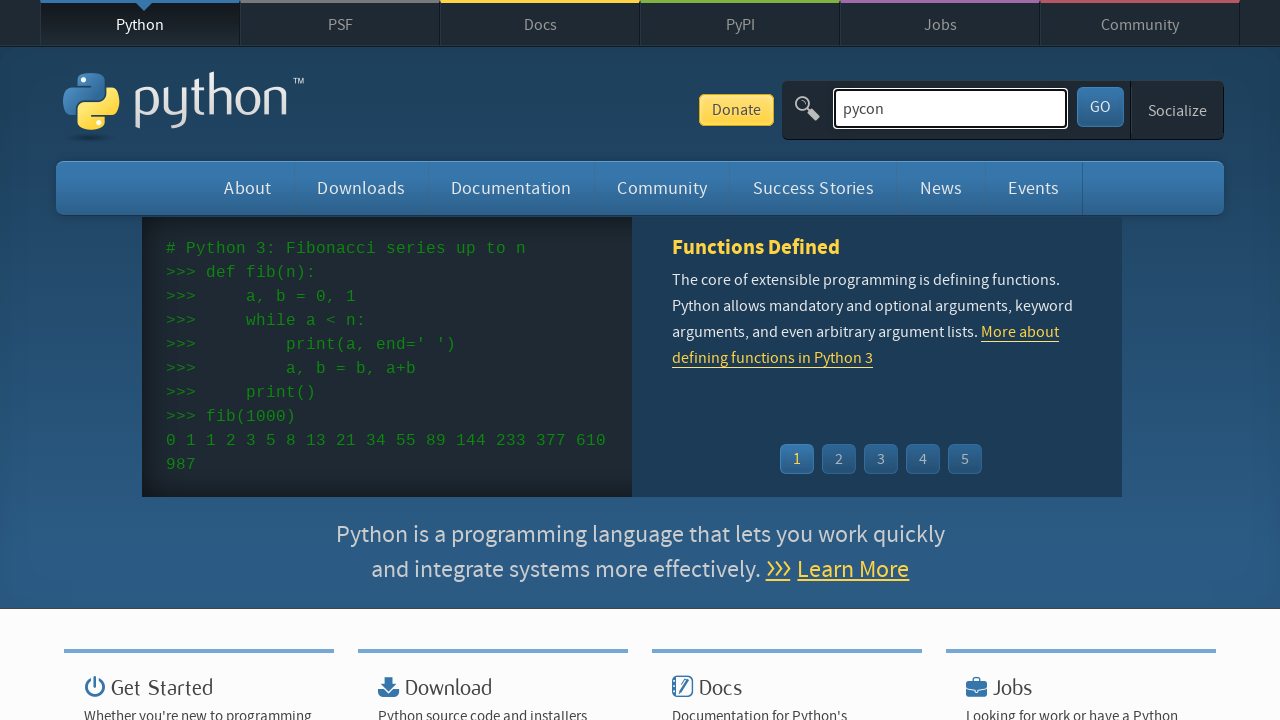

Submitted search form by pressing Enter on input[name='q']
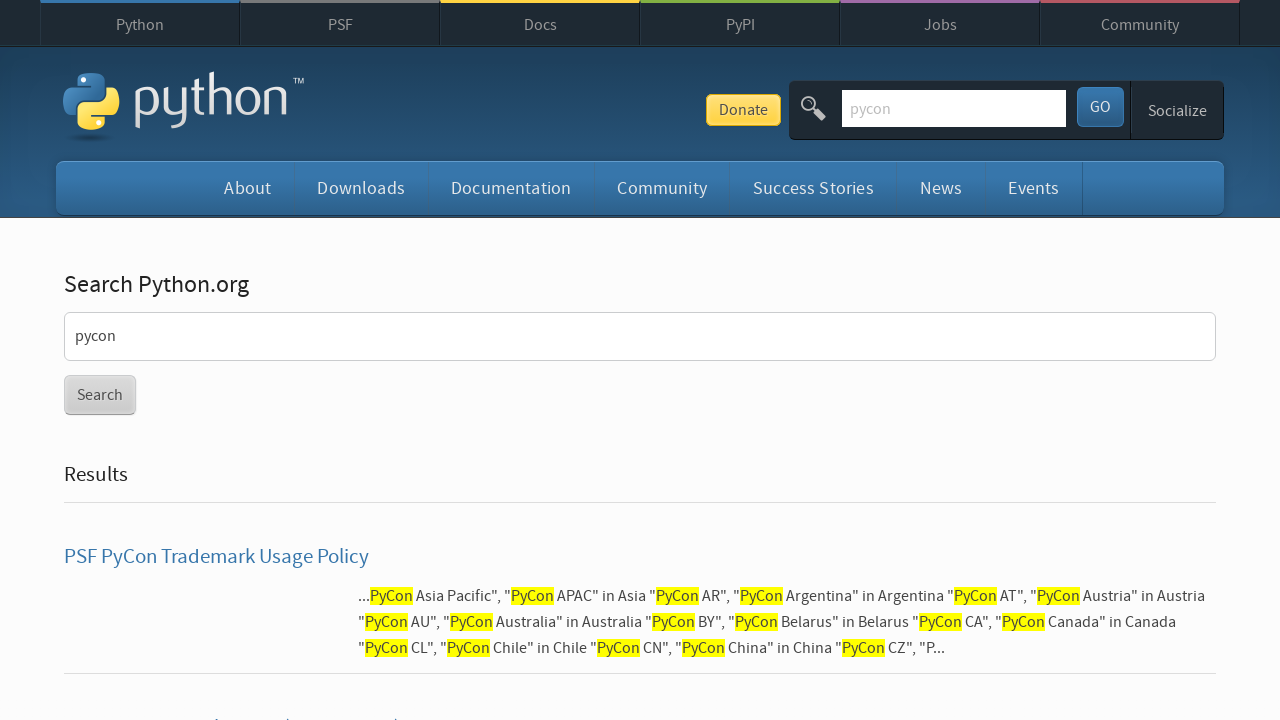

Search results page loaded (network idle)
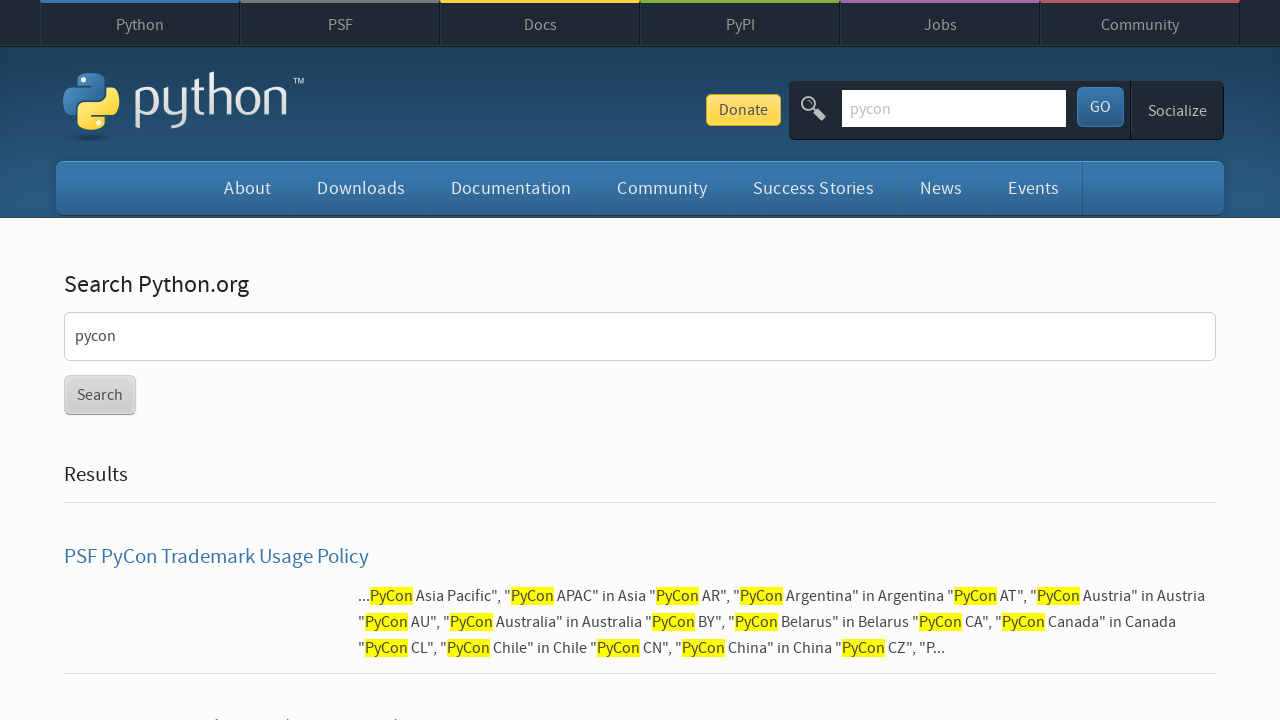

Retrieved page content for verification
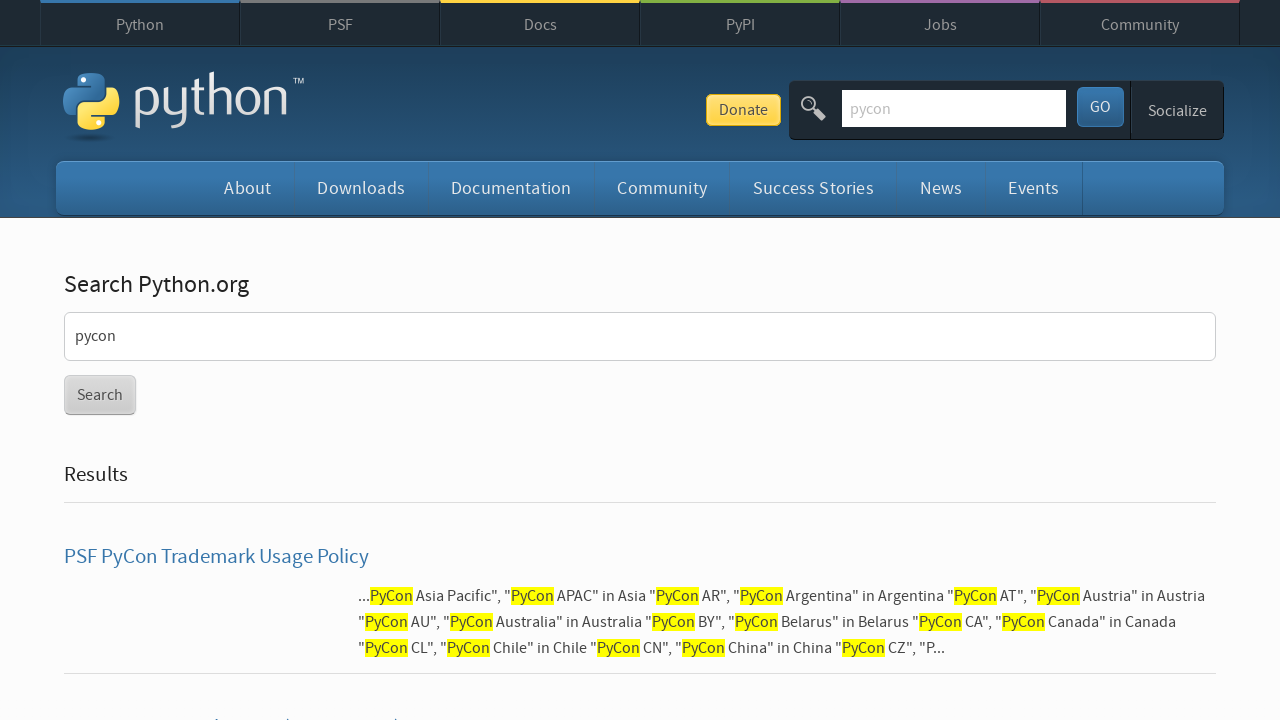

Verified search results are displayed (no 'No results found' message)
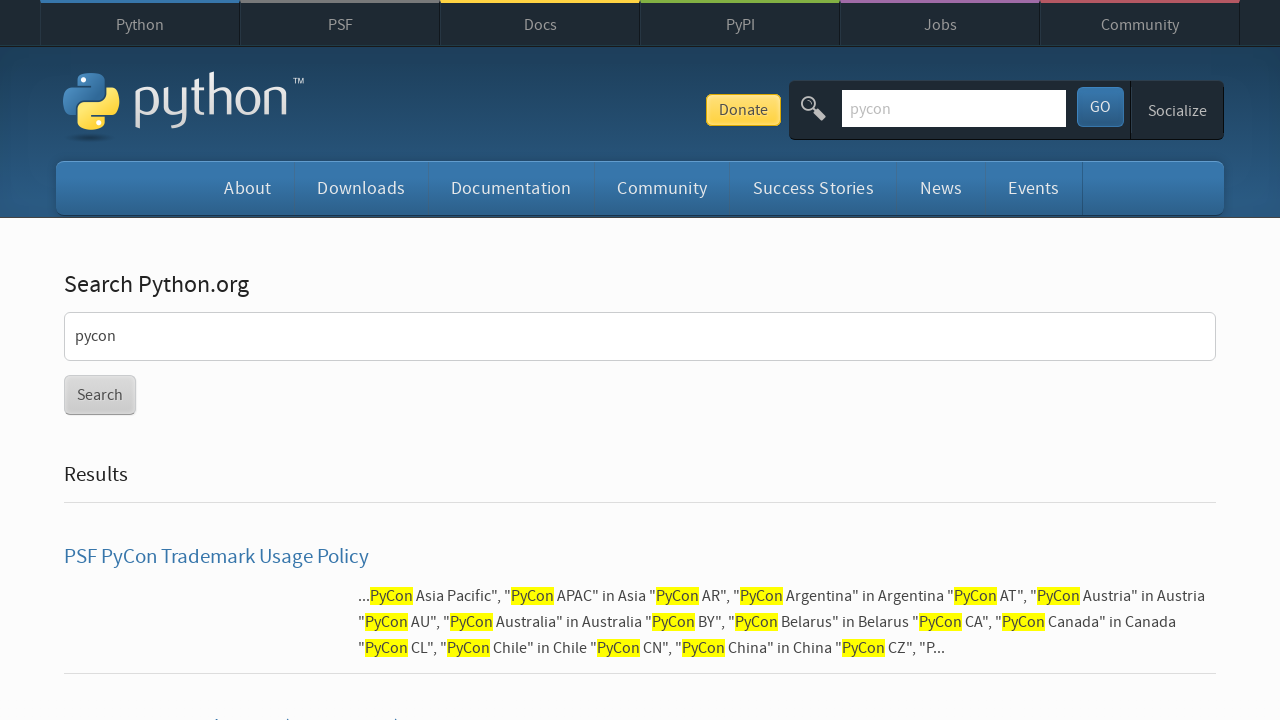

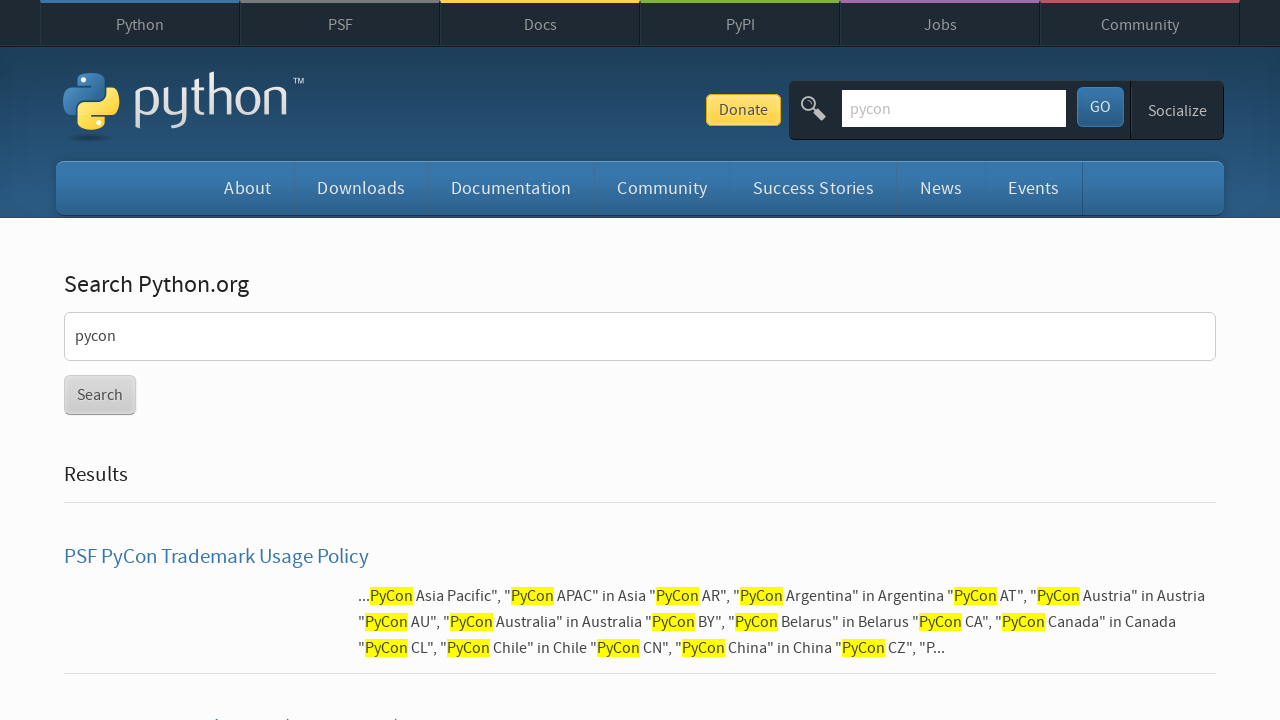